Navigates to GitHub Status page with a larger viewport and waits for the page to fully load

Starting URL: https://www.githubstatus.com/

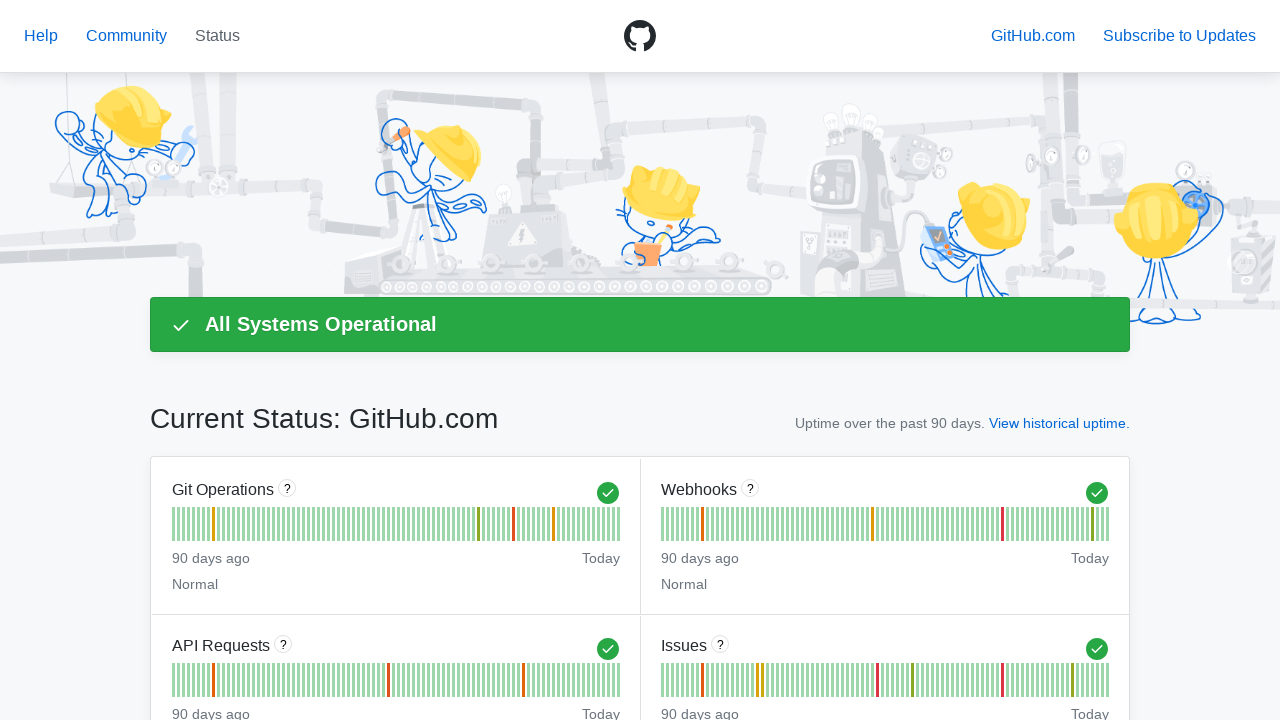

Set viewport size to 1920x1080
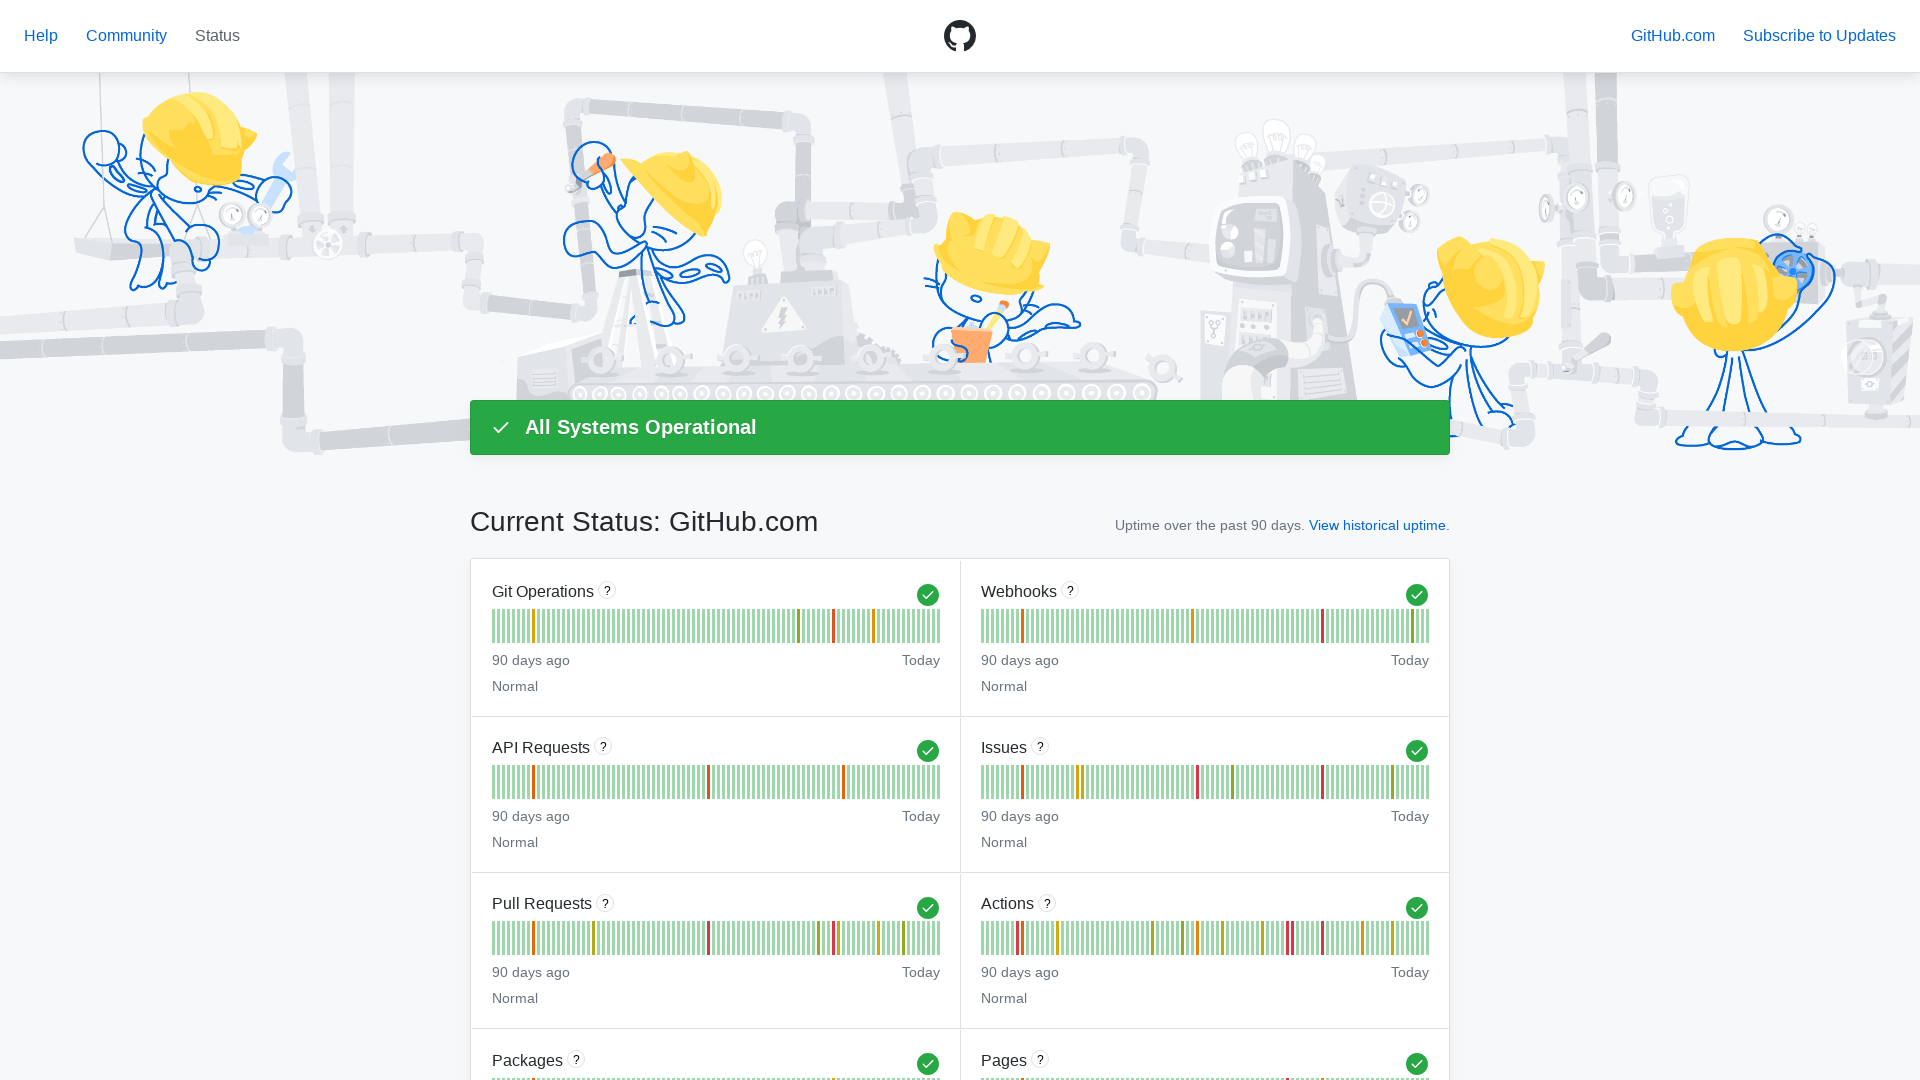

GitHub Status page fully loaded with networkidle state
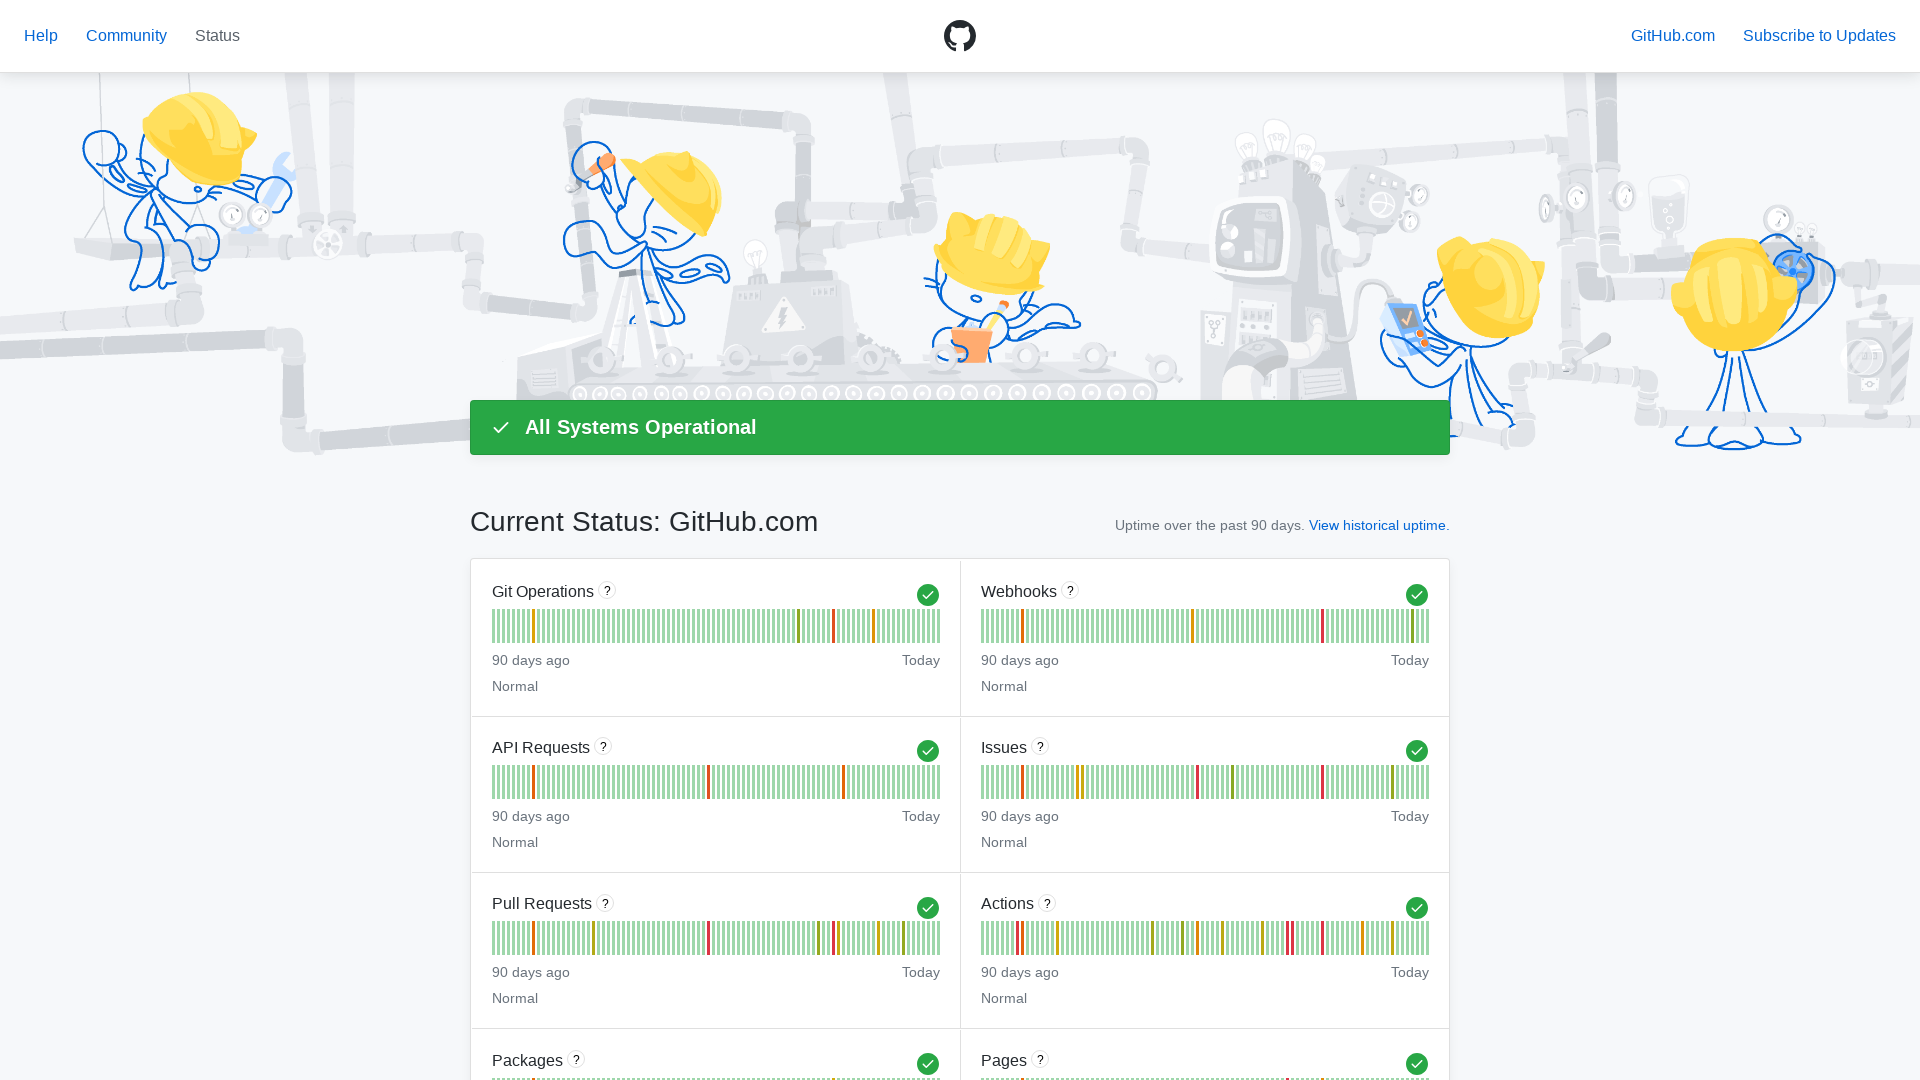

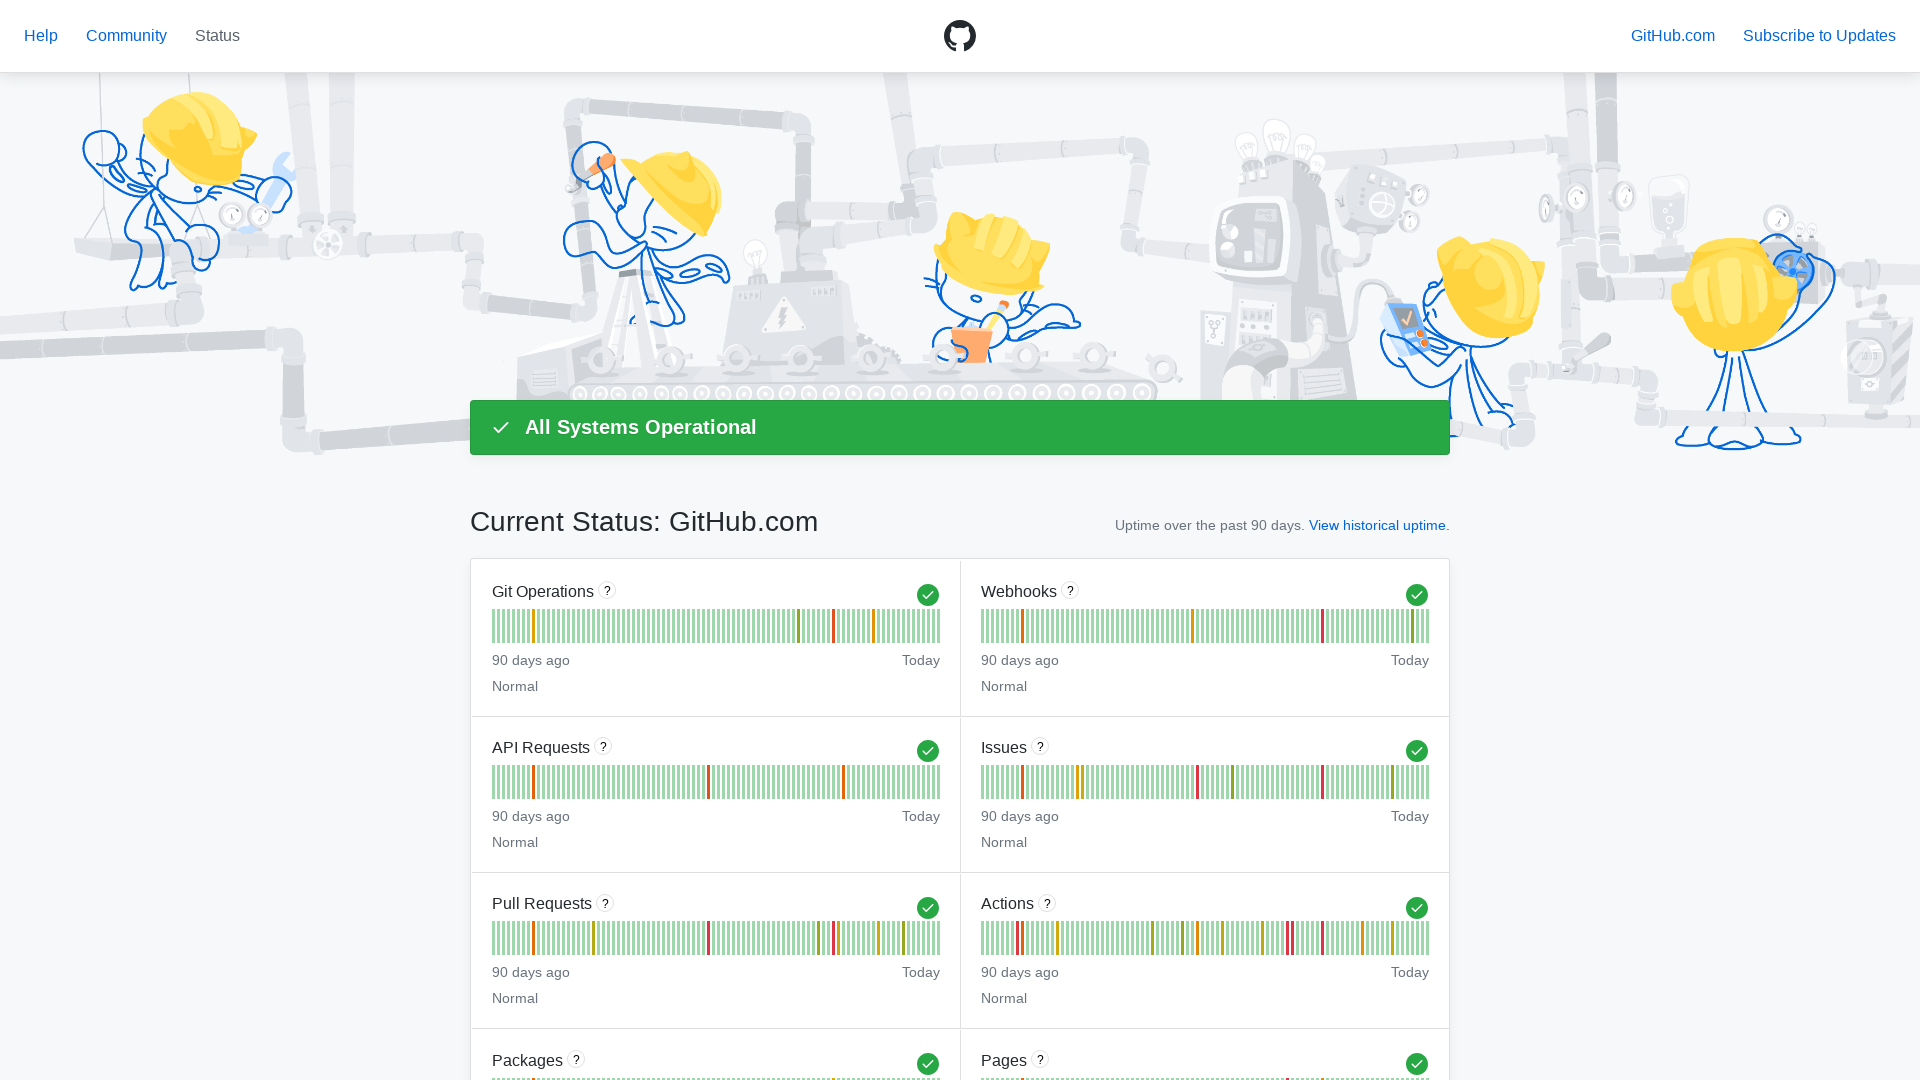